Tests e-commerce functionality by finding specific vegetables (Cauliflower, Beans, Potato) from the product list and adding them to cart

Starting URL: https://rahulshettyacademy.com/seleniumPractise/#/

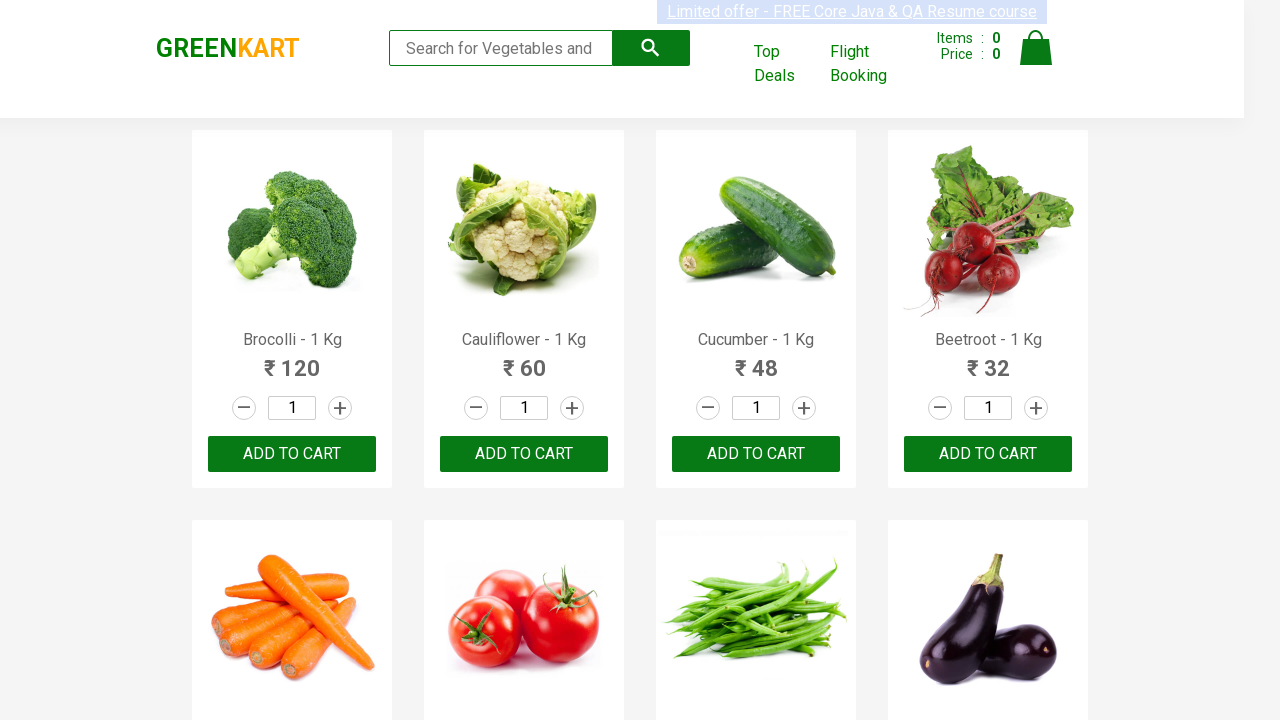

Retrieved all product name elements from the page
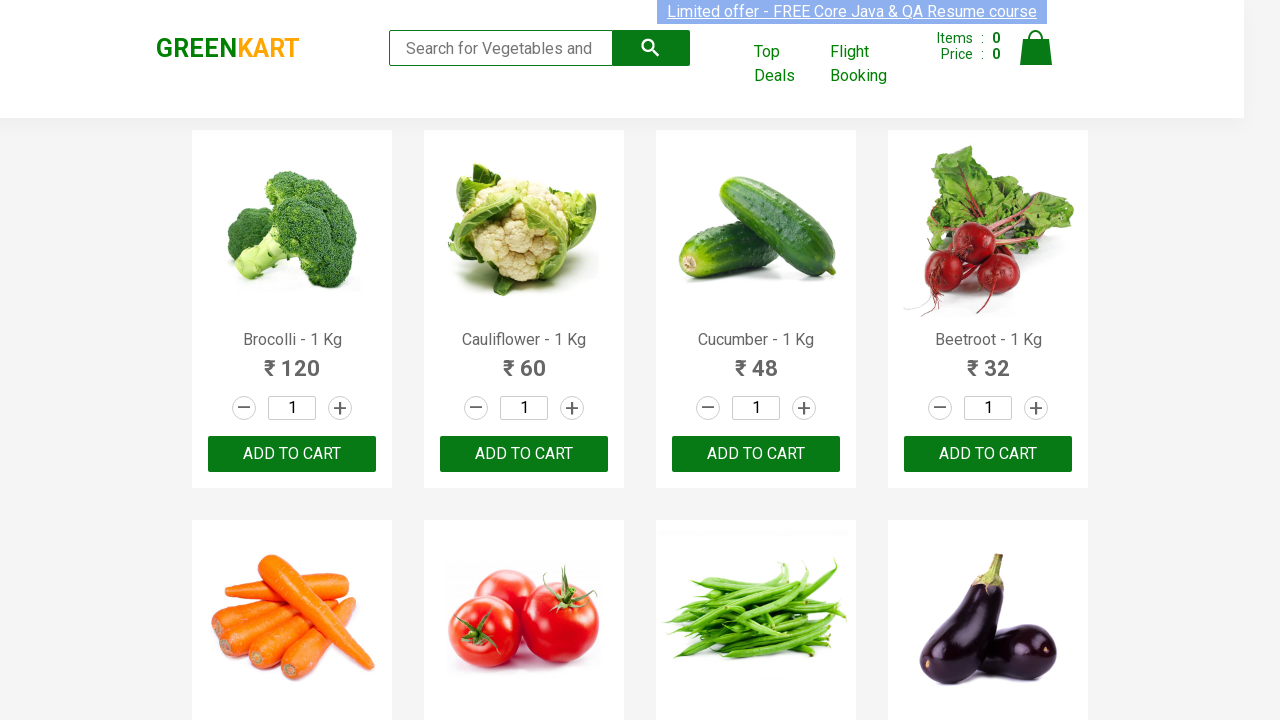

Retrieved text content from product at index 0
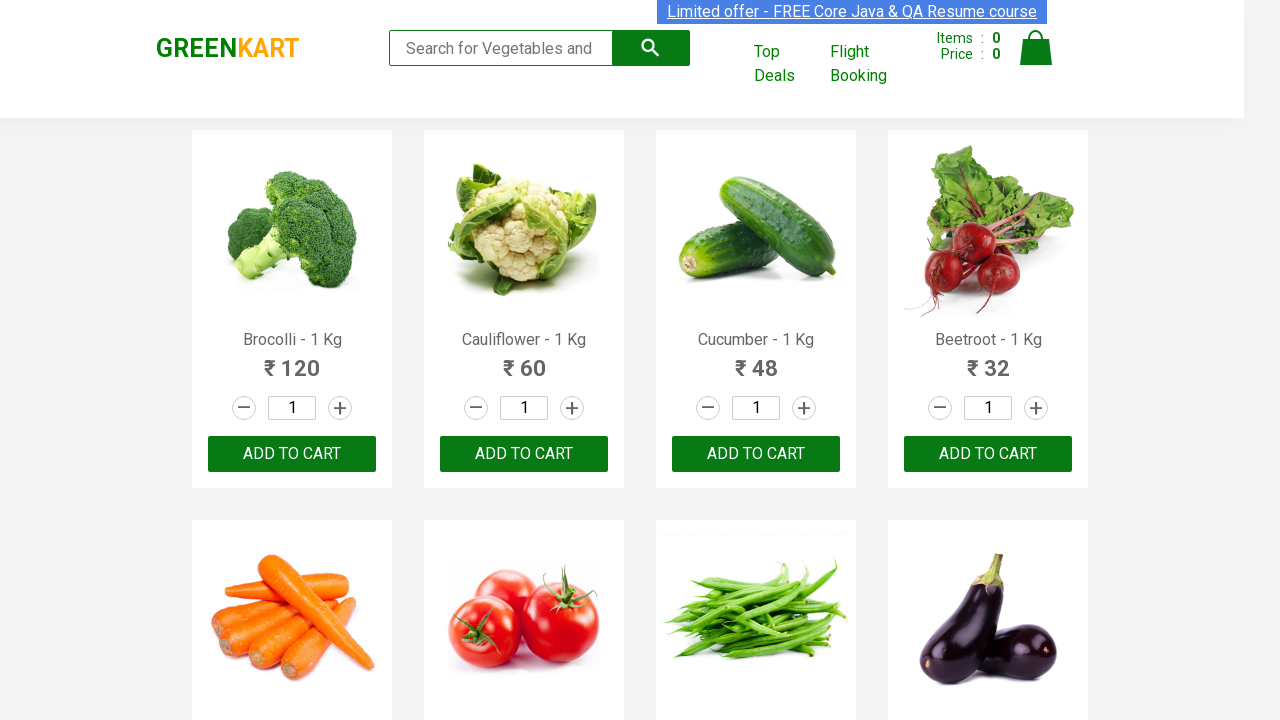

Extracted product name: Brocolli
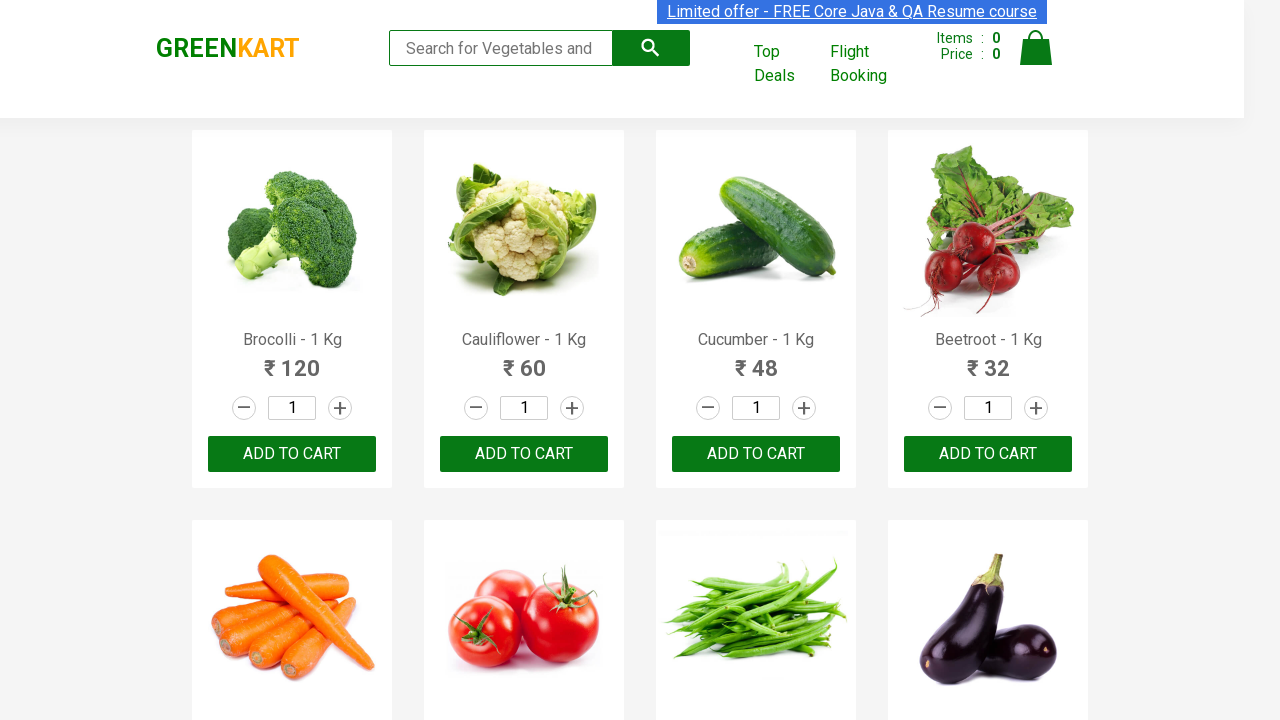

Retrieved text content from product at index 1
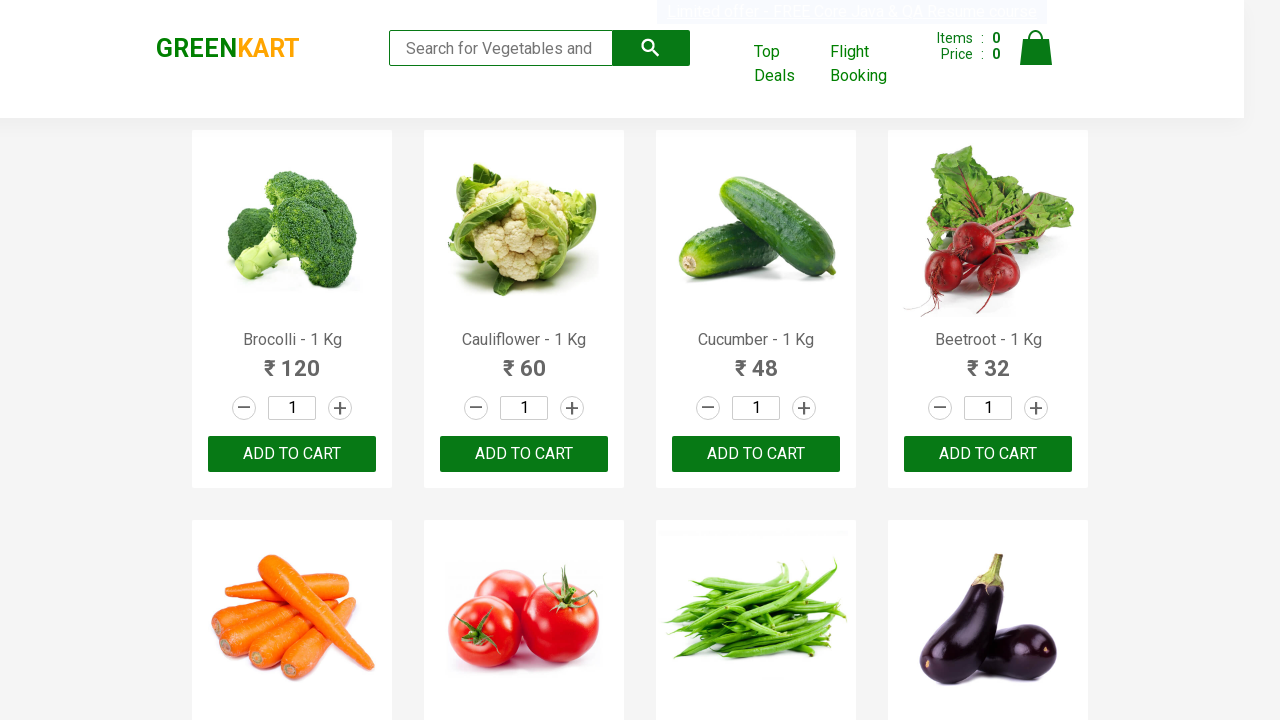

Extracted product name: Cauliflower
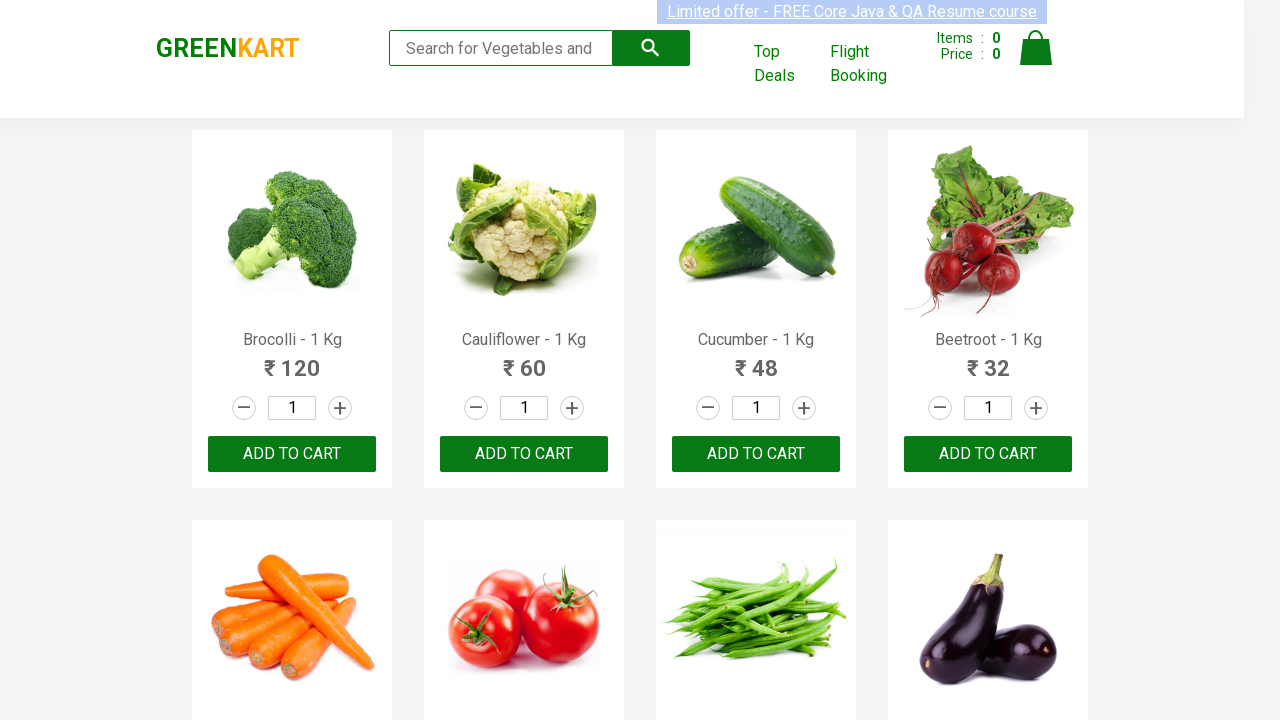

Added Cauliflower to cart (item 1 of 3) at (524, 454) on xpath=//div[@class='product-action']/button >> nth=1
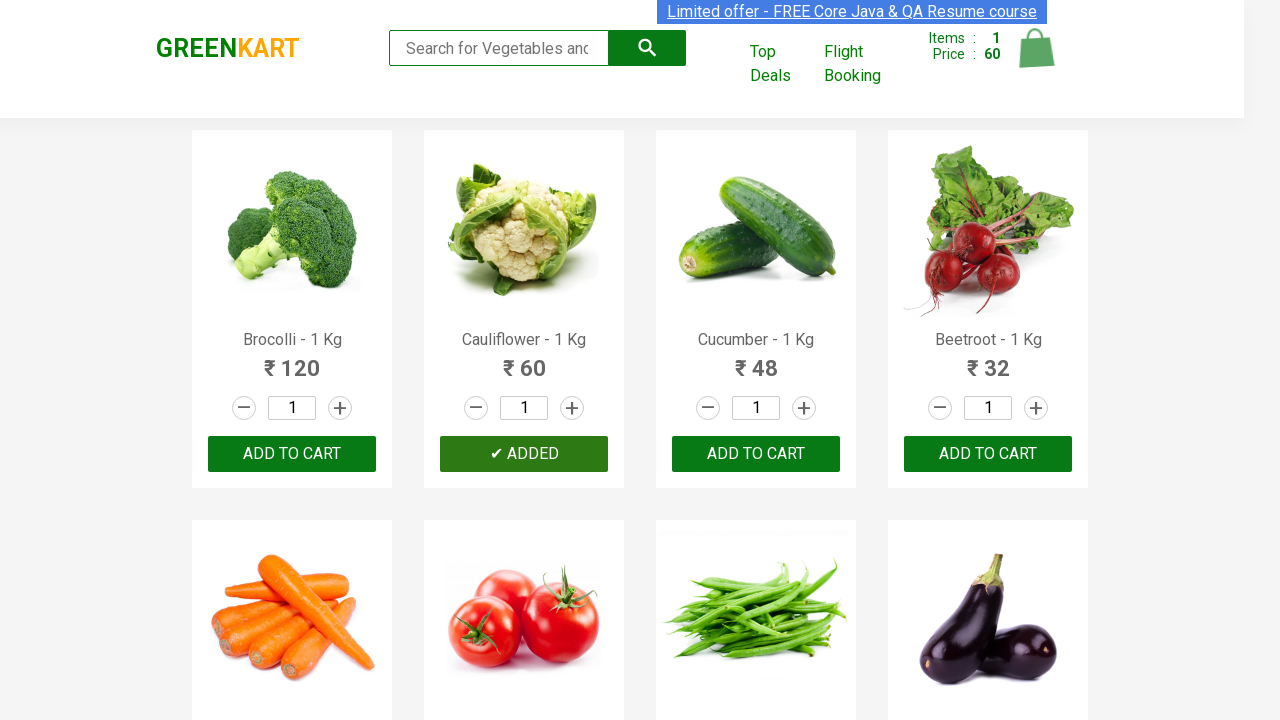

Retrieved text content from product at index 2
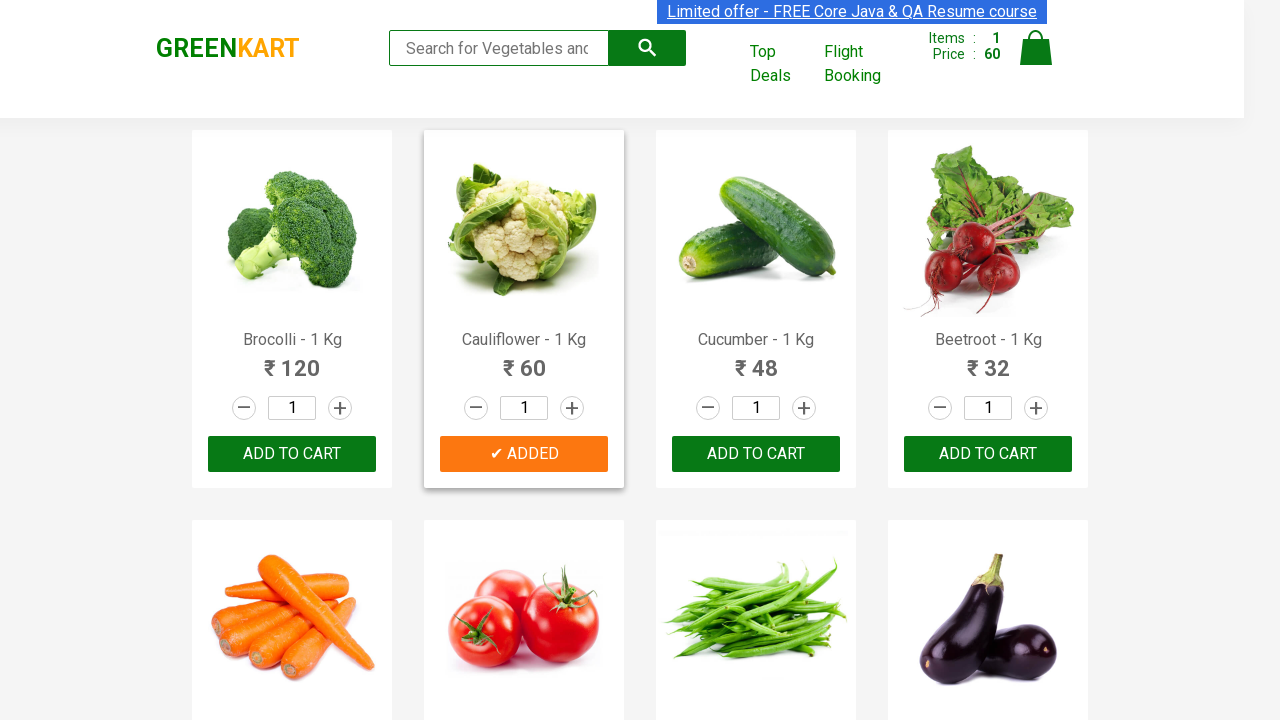

Extracted product name: Cauliflower
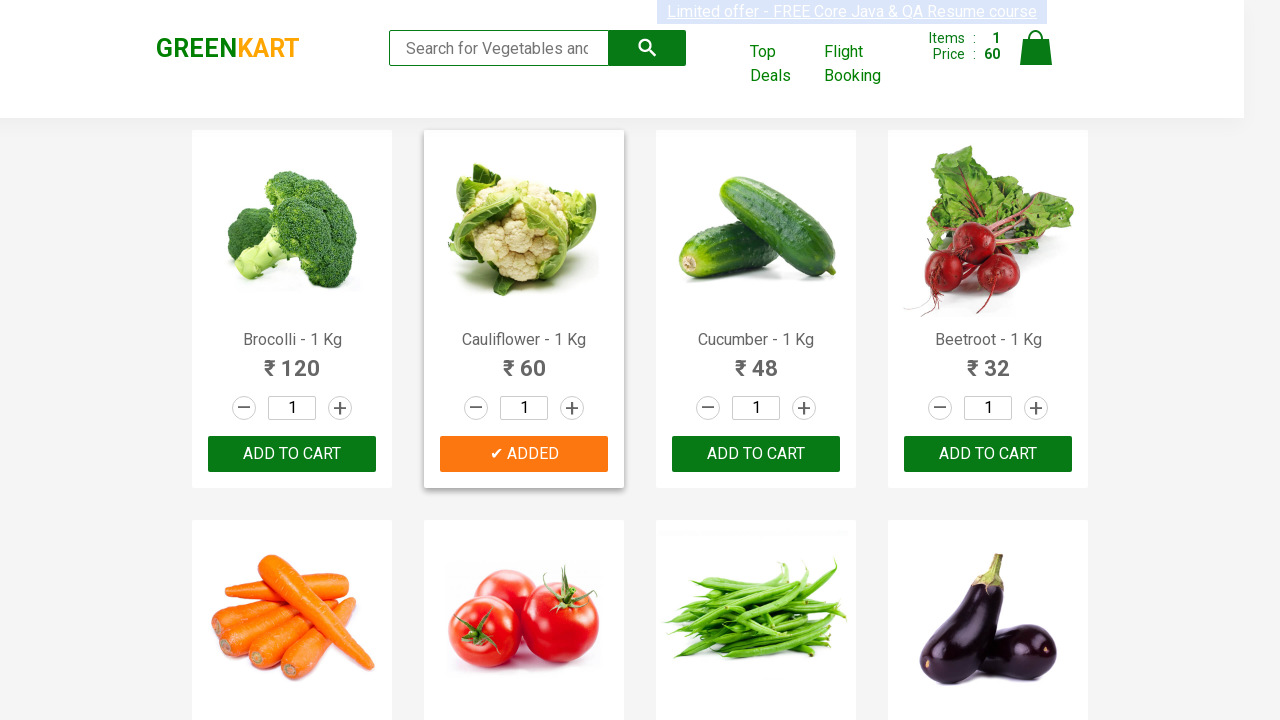

Added Cauliflower to cart (item 2 of 3) at (756, 454) on xpath=//div[@class='product-action']/button >> nth=2
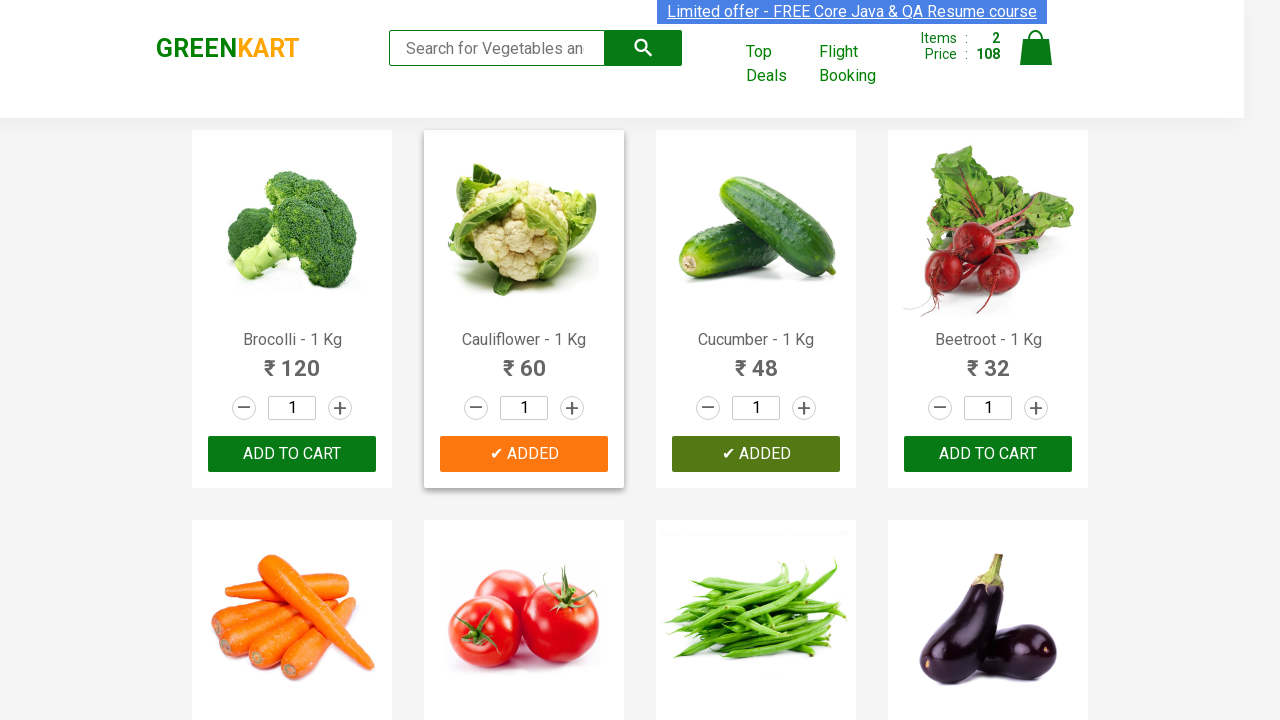

Retrieved text content from product at index 3
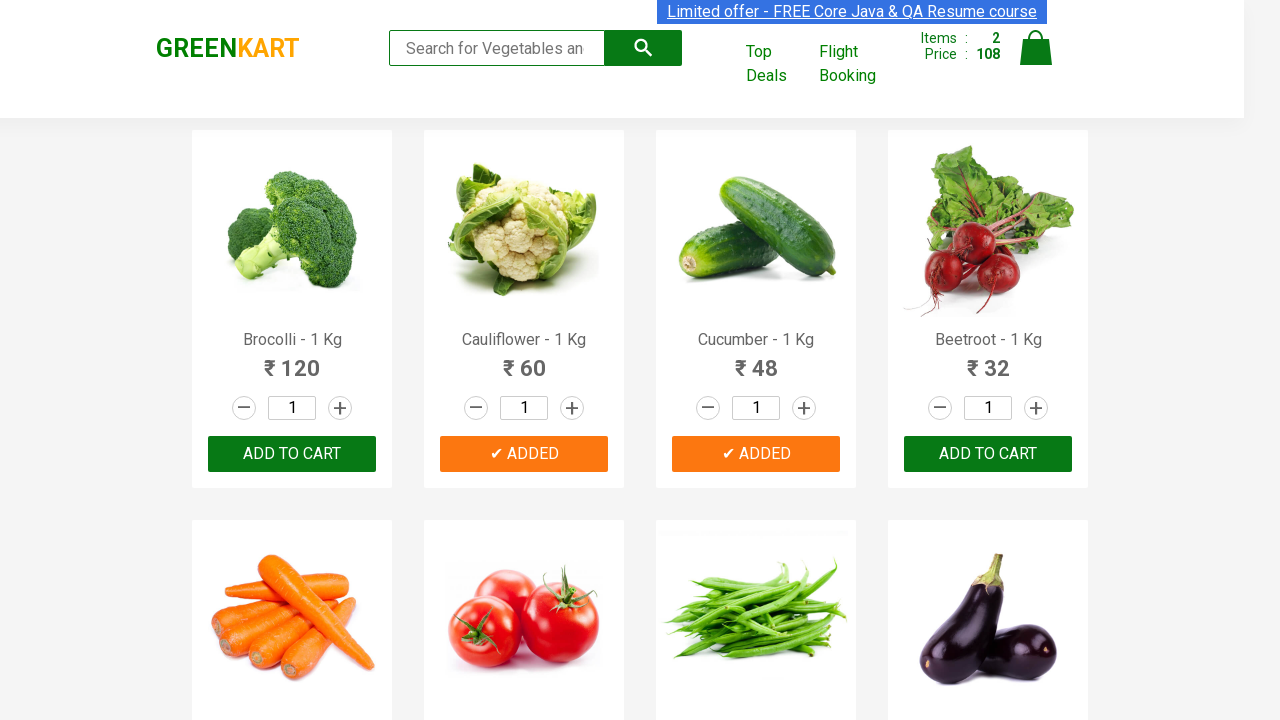

Extracted product name: Cauliflower
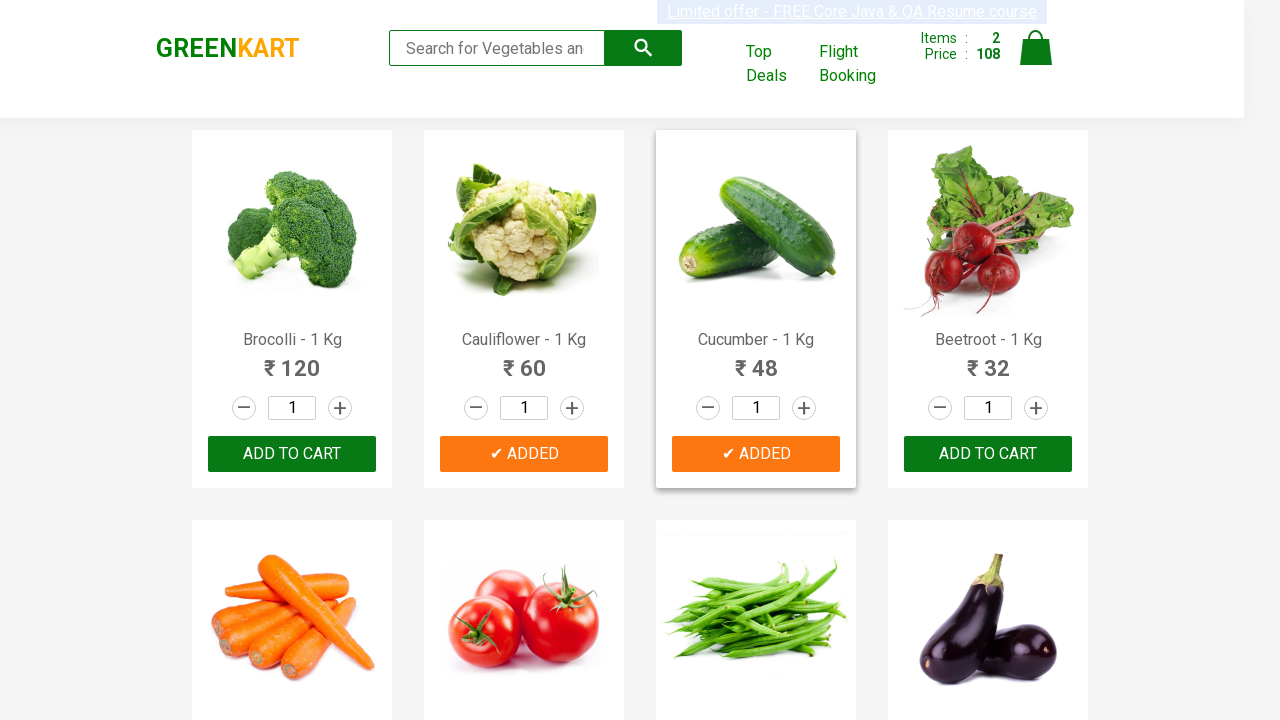

Added Cauliflower to cart (item 3 of 3) at (988, 454) on xpath=//div[@class='product-action']/button >> nth=3
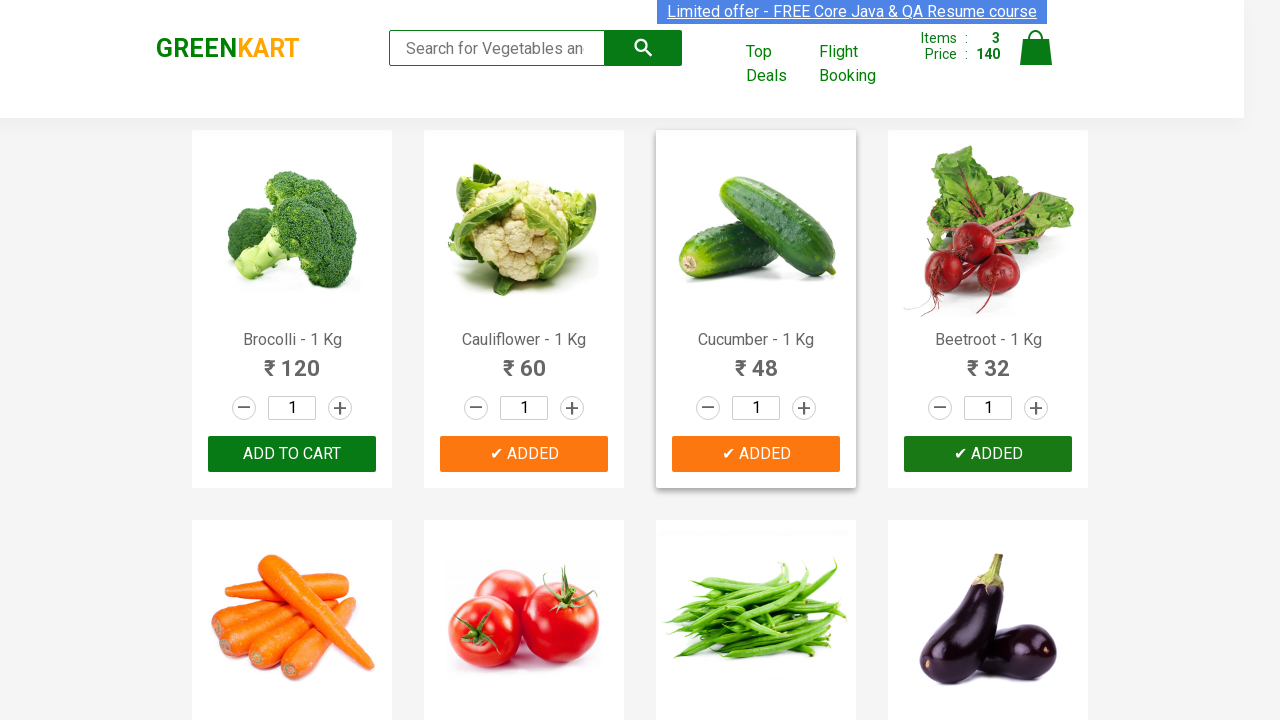

All required items have been added to cart
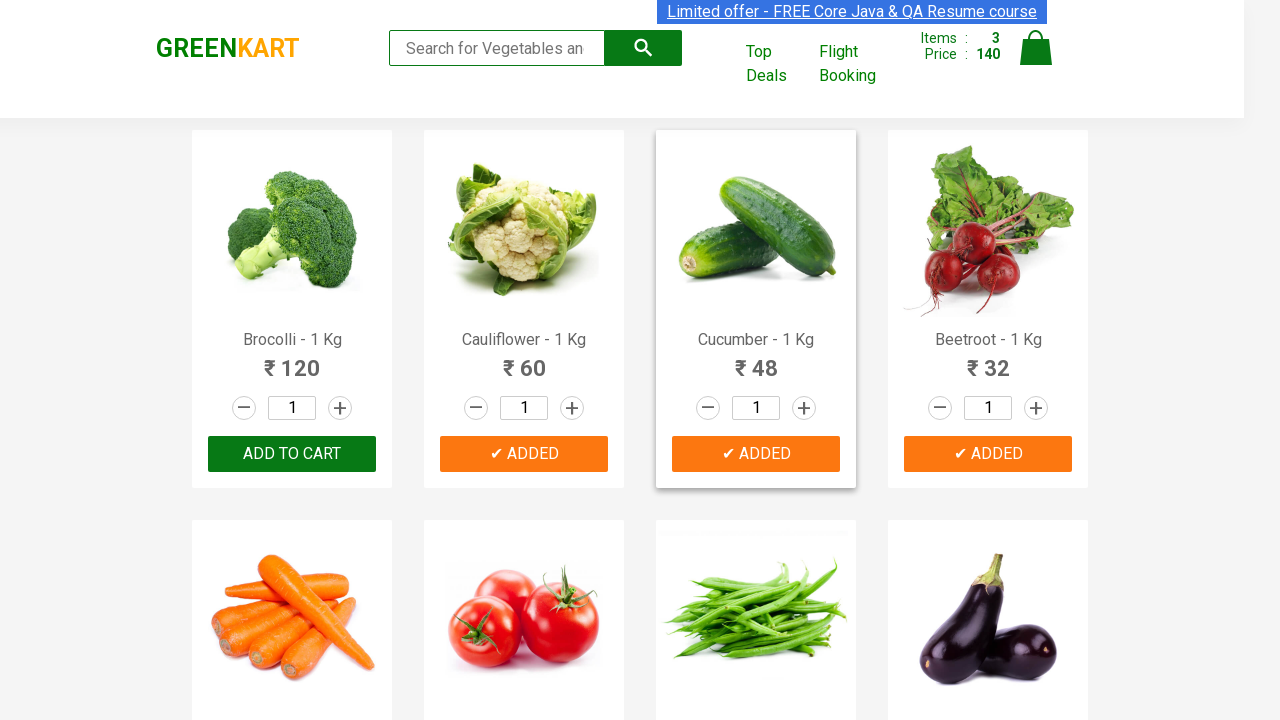

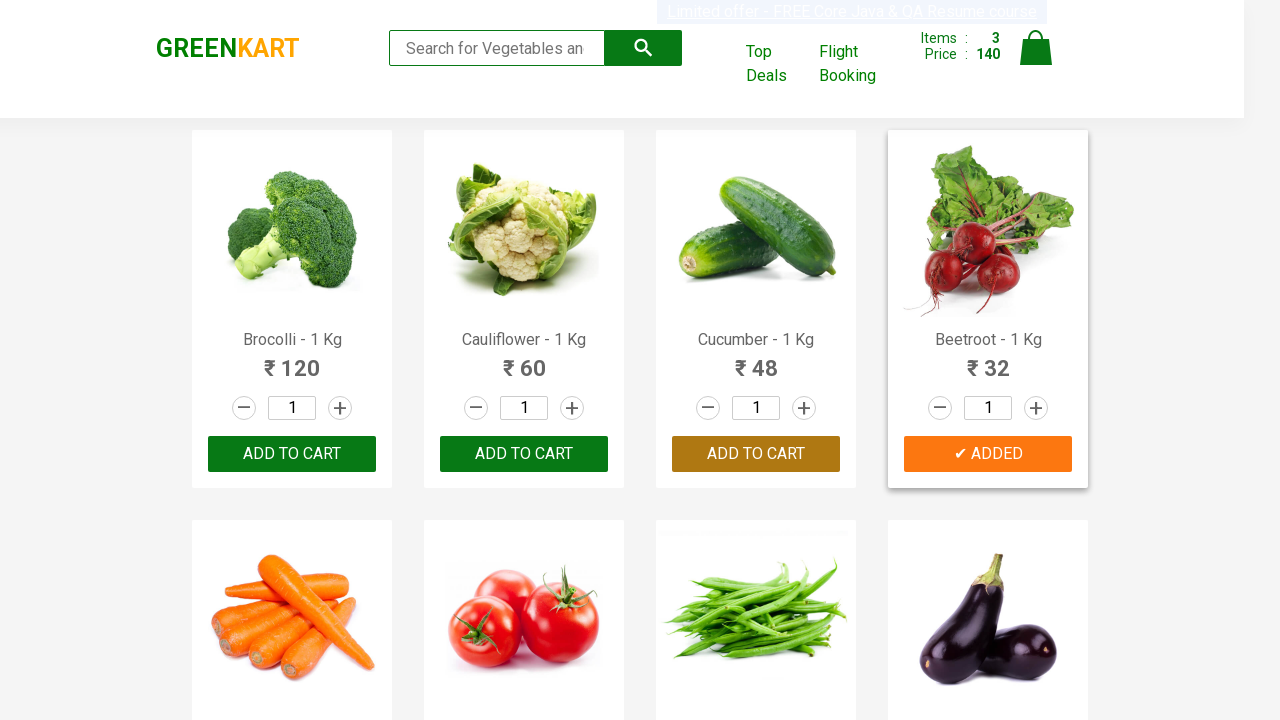